Tests JavaScript prompt alert handling by clicking the prompt button, entering text into the prompt, accepting it, and verifying the entered text appears in the result.

Starting URL: https://the-internet.herokuapp.com/javascript_alerts

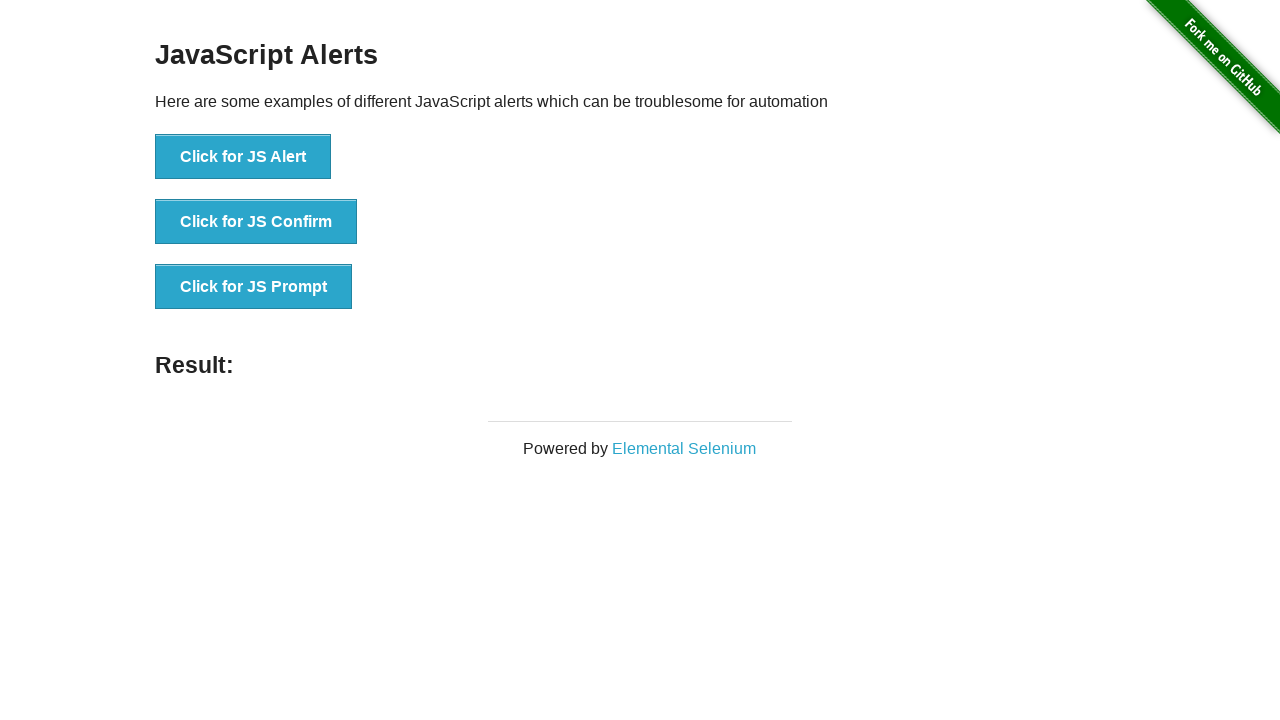

Set up dialog handler to accept prompt with text 'TestUser2024'
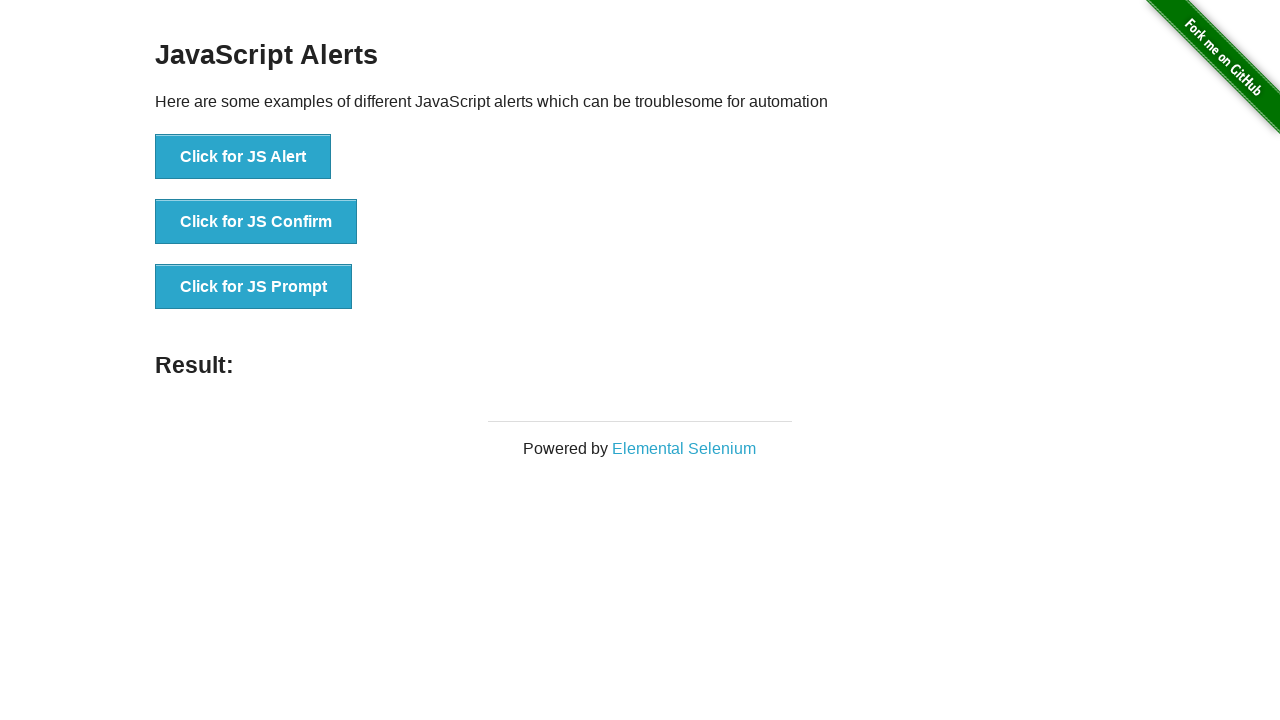

Clicked the JavaScript prompt button at (254, 287) on (//div[starts-with(@class,'exam')]/descendant::button)[3]
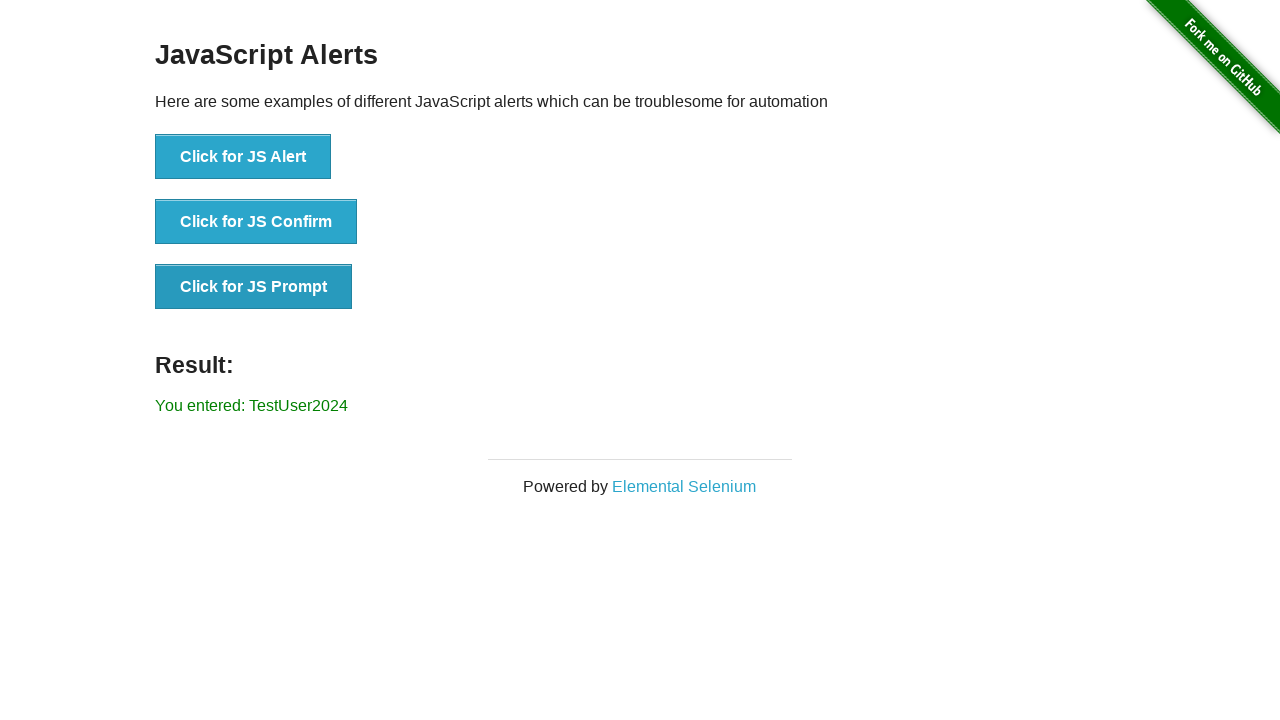

Verified result text appeared after accepting prompt
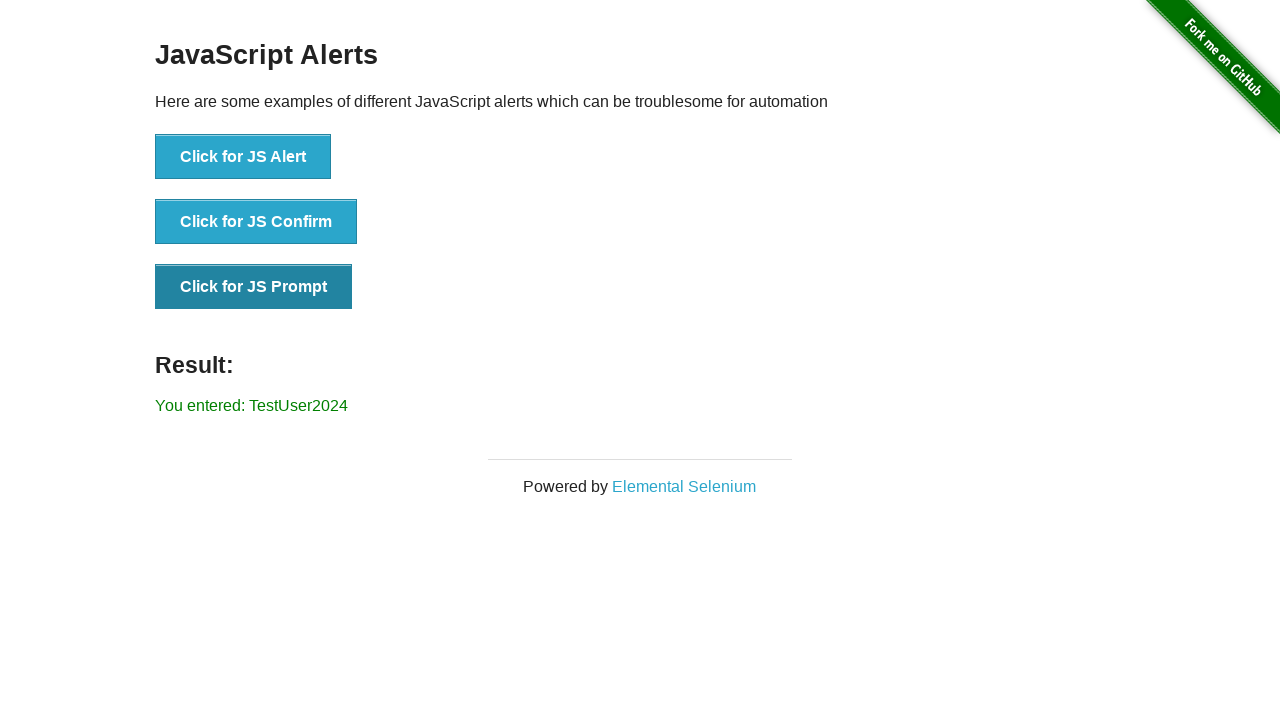

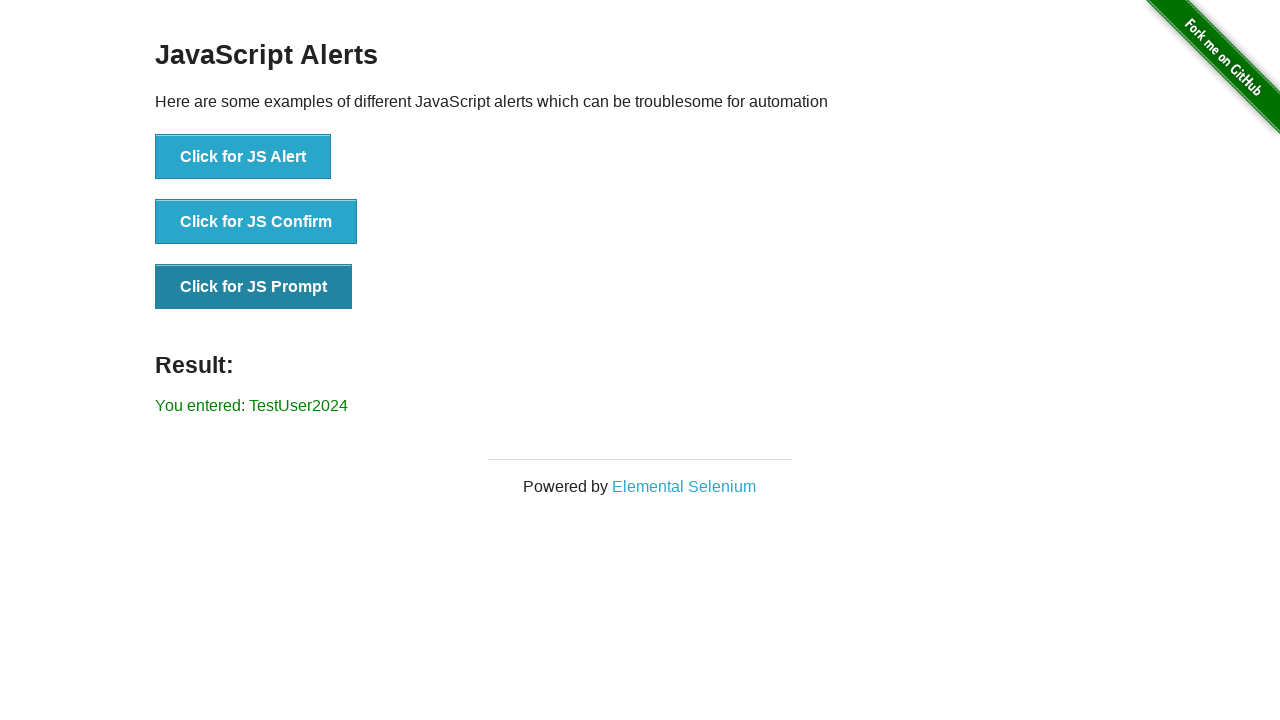